Tests the complete flight booking flow on BlazeDemo - selecting departure and destination cities, choosing a flight, filling in passenger and payment details, and completing the purchase.

Starting URL: https://www.blazedemo.com/

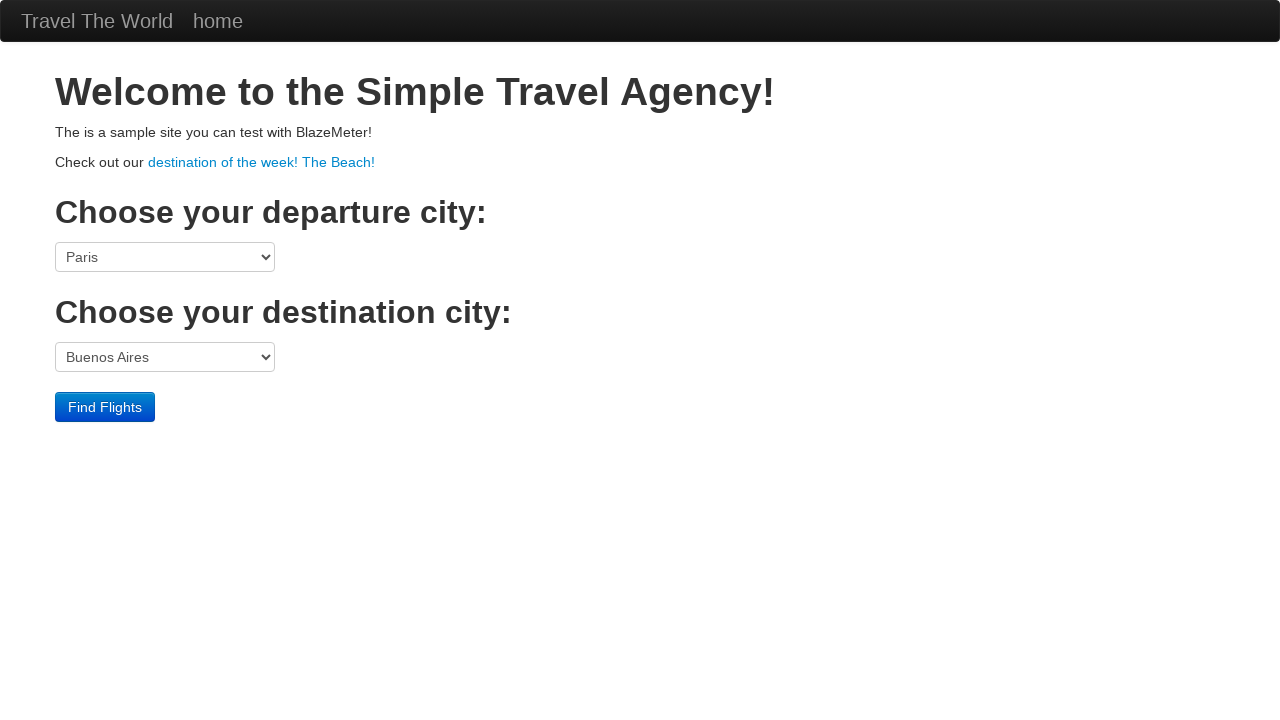

Clicked departure city dropdown at (165, 257) on select[name='fromPort']
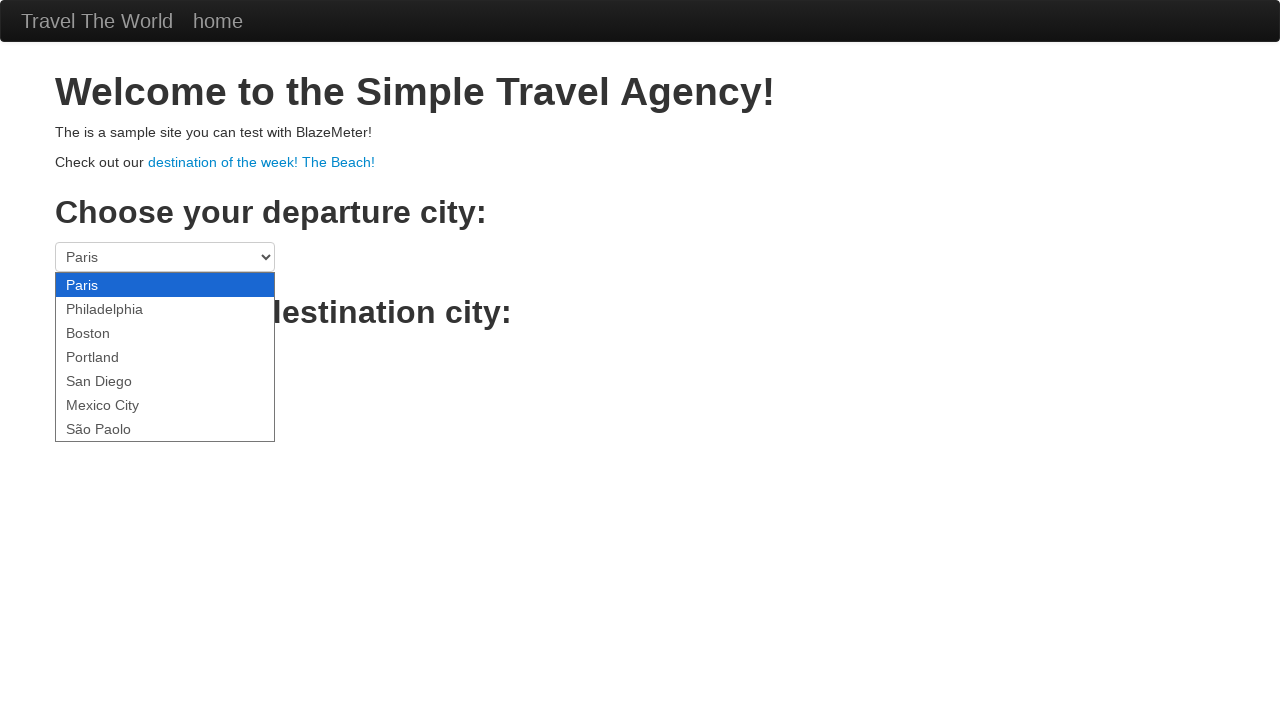

Selected São Paolo as departure city on select[name='fromPort']
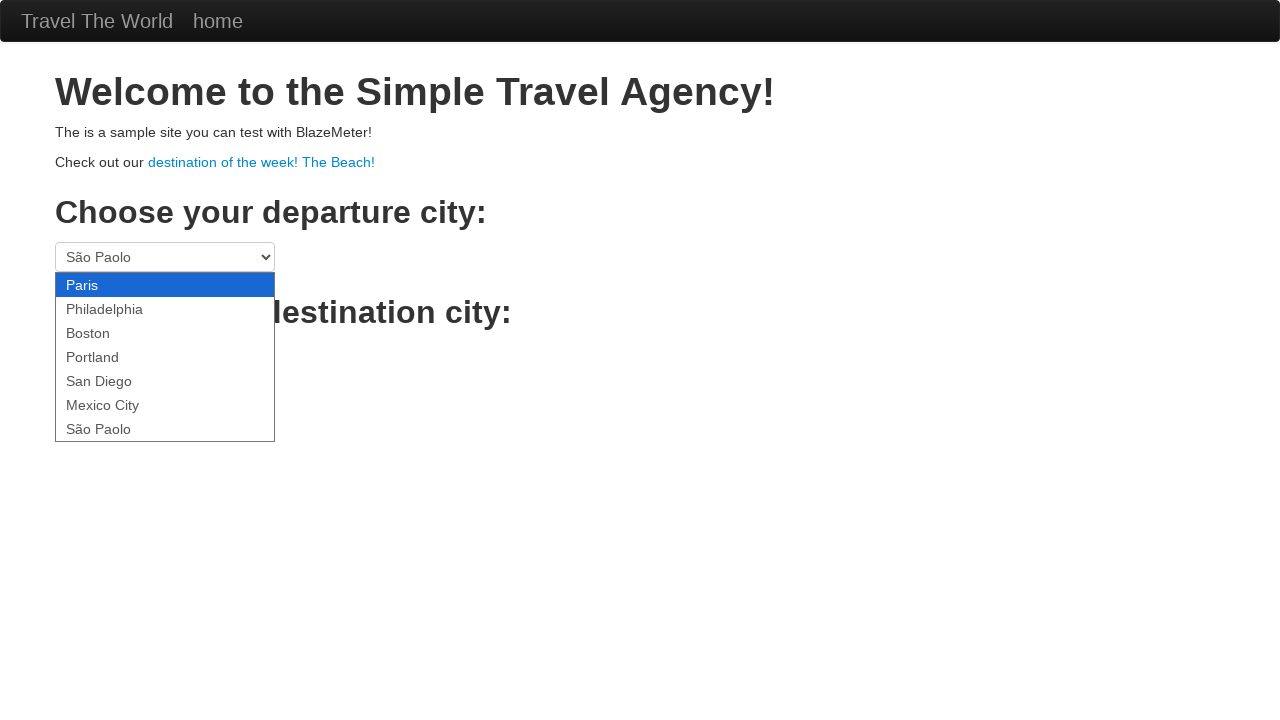

Clicked destination city dropdown at (165, 357) on select[name='toPort']
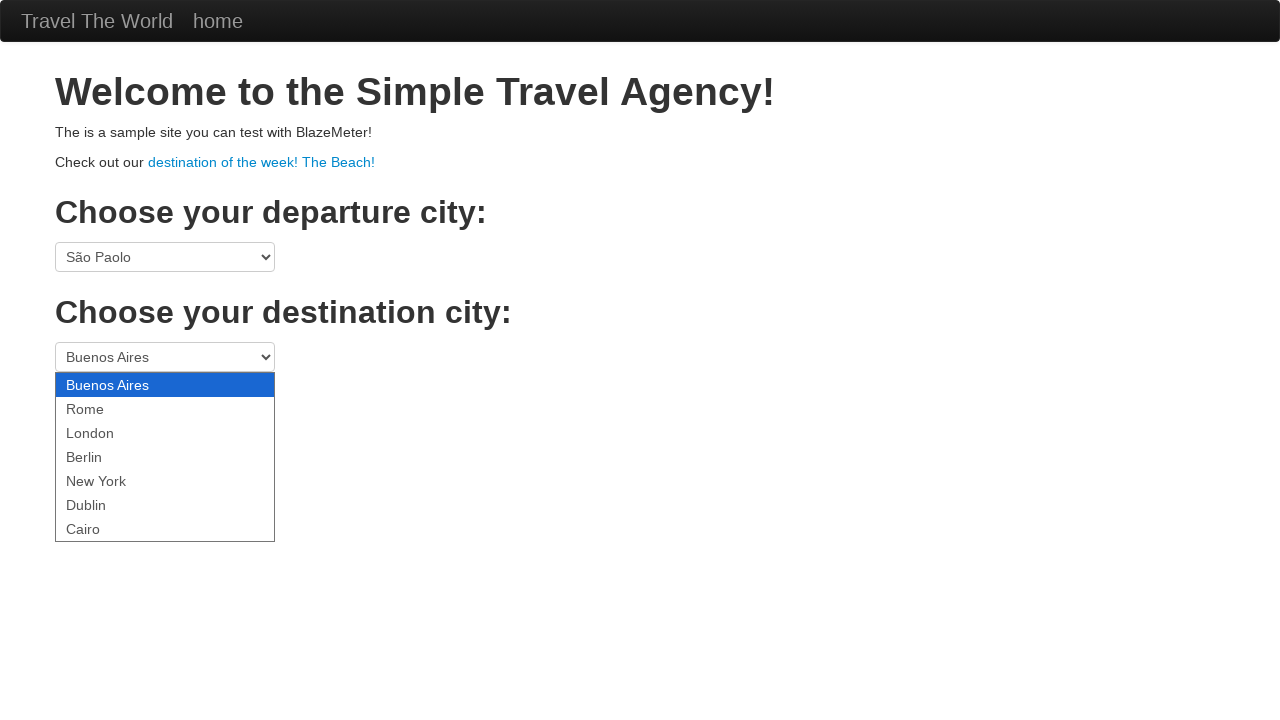

Selected Berlin as destination city on select[name='toPort']
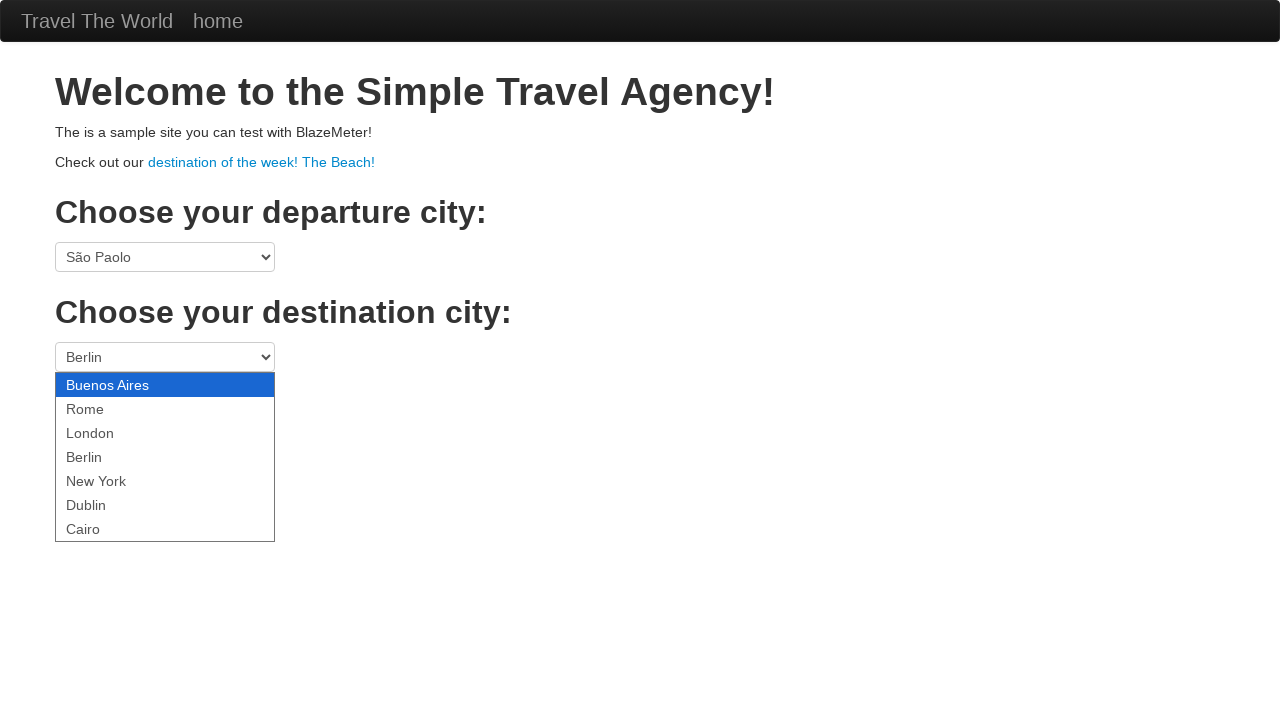

Clicked Find Flights button at (105, 407) on .btn-primary
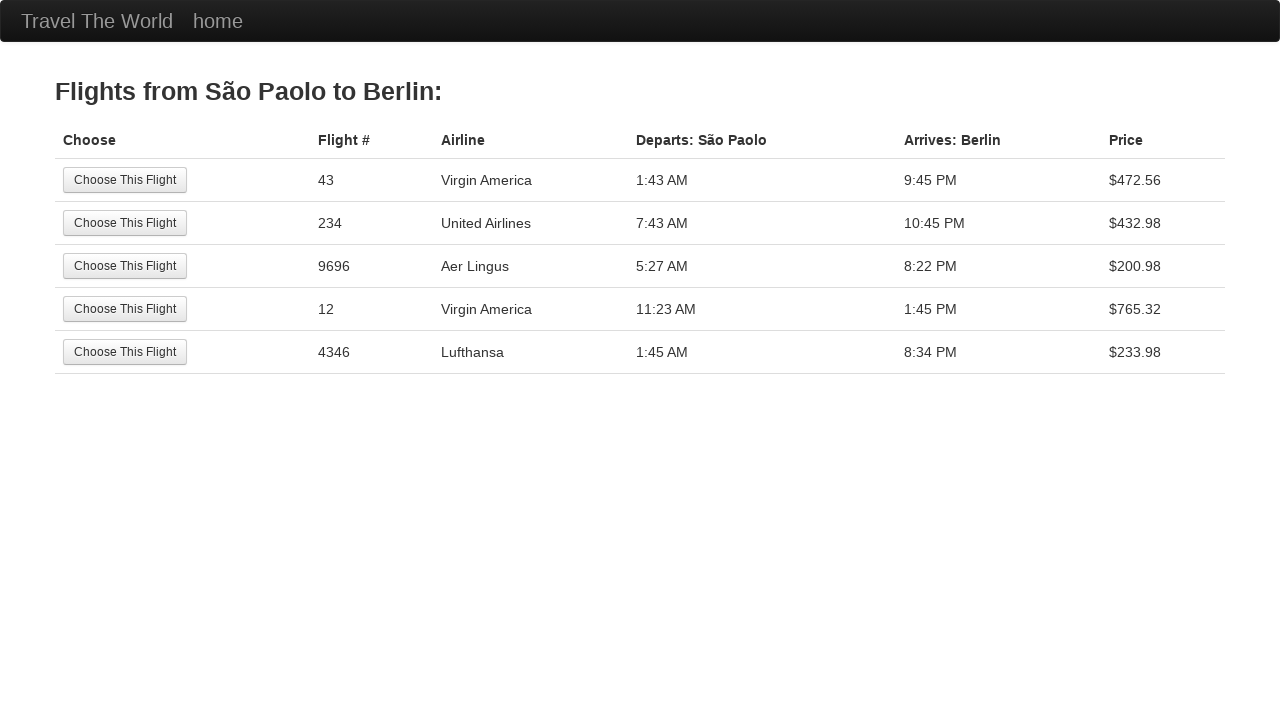

Flights list loaded successfully
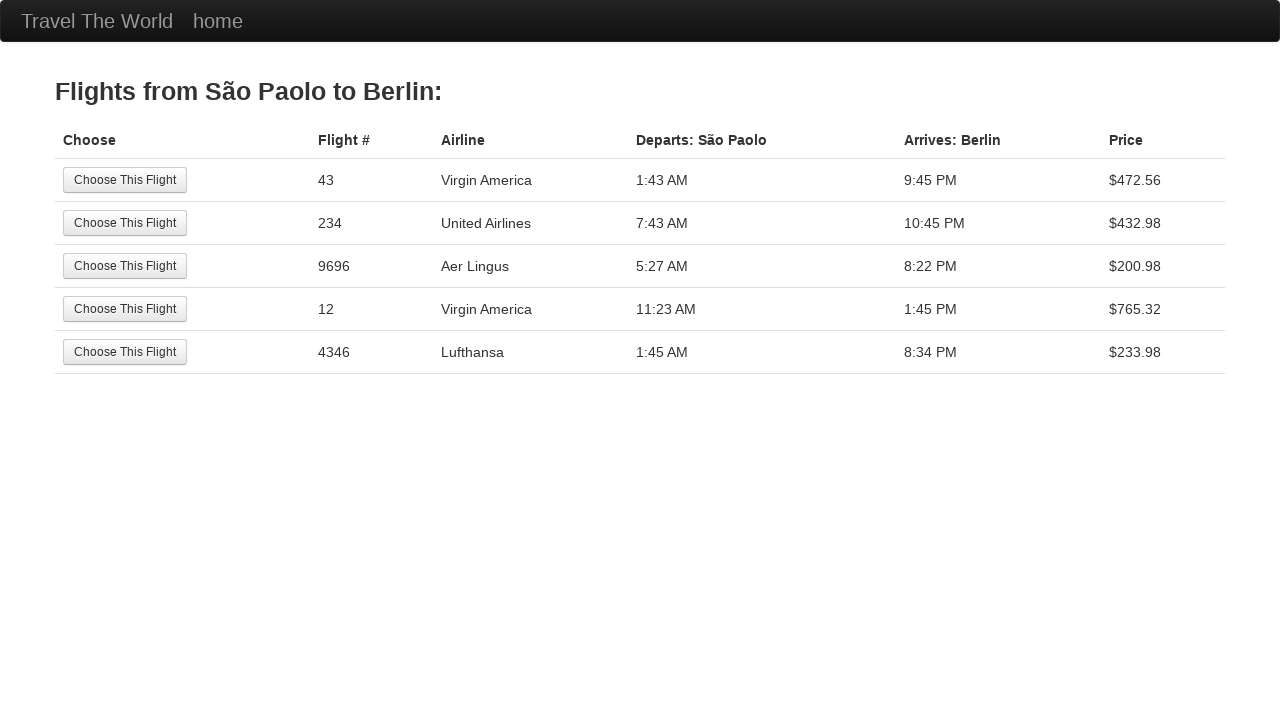

Selected the first flight option at (125, 180) on tr:nth-child(1) .btn
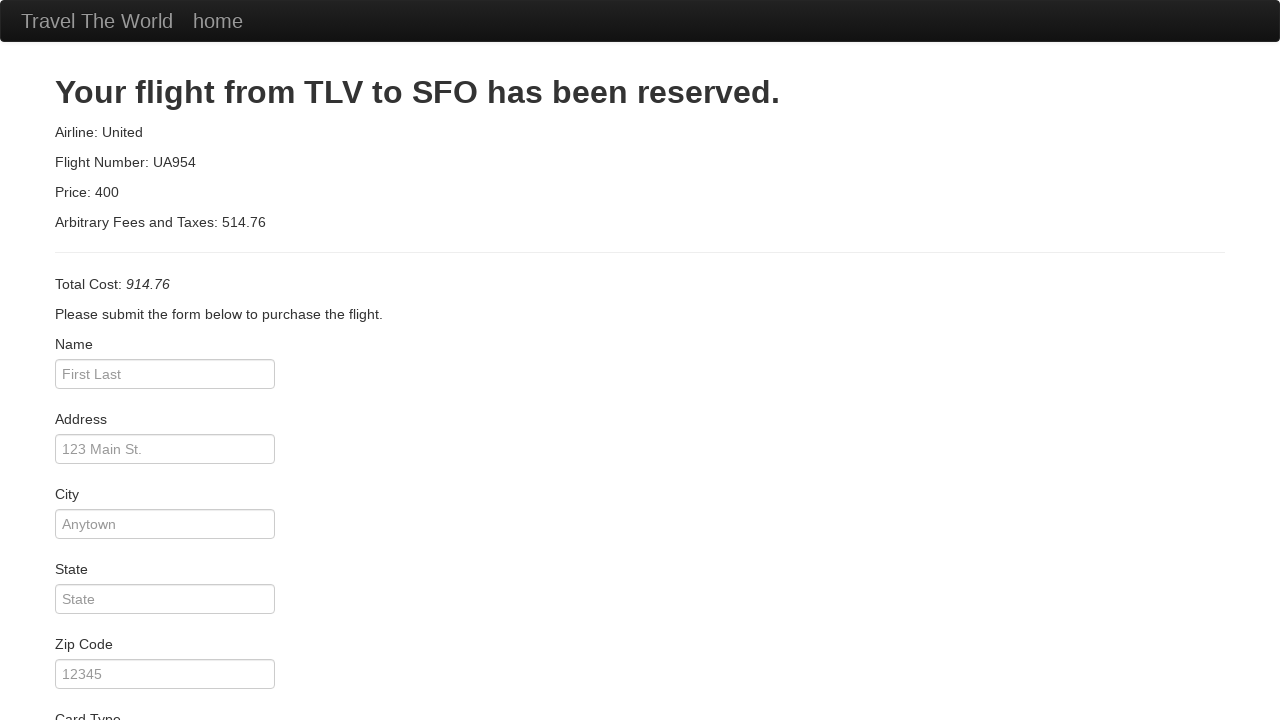

Clicked passenger name field at (165, 374) on #inputName
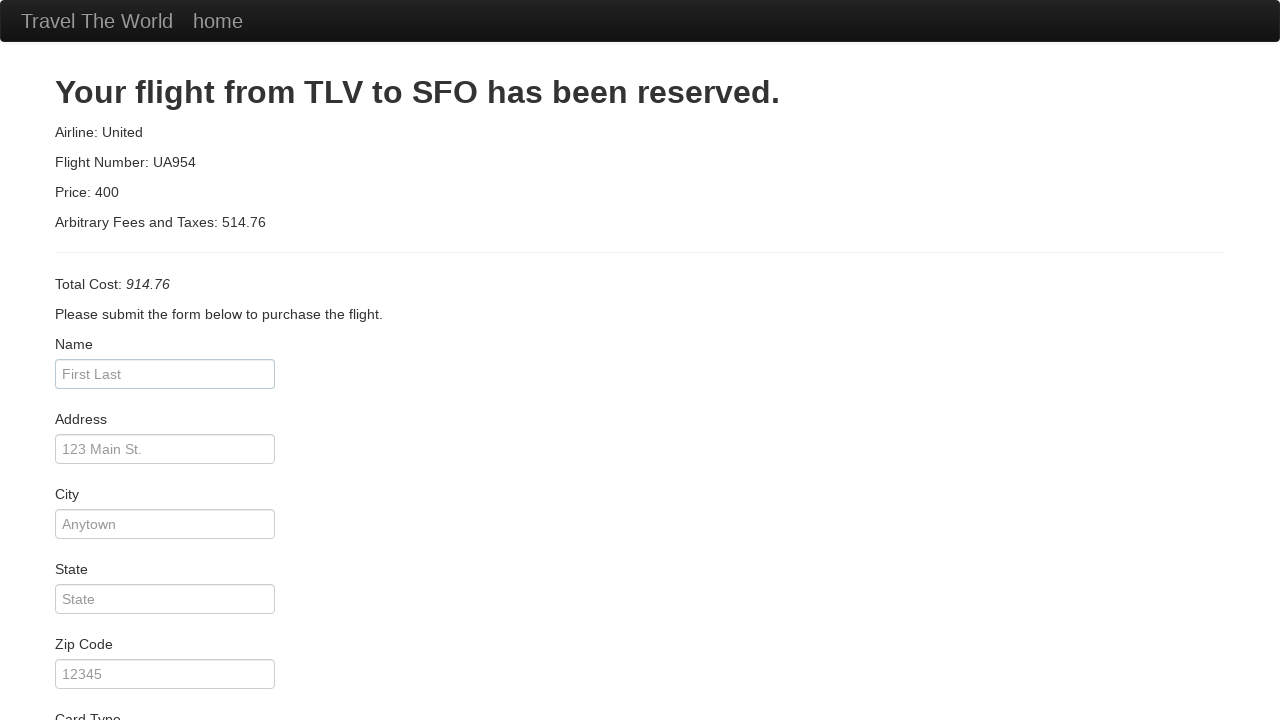

Entered passenger name 'vitor' on #inputName
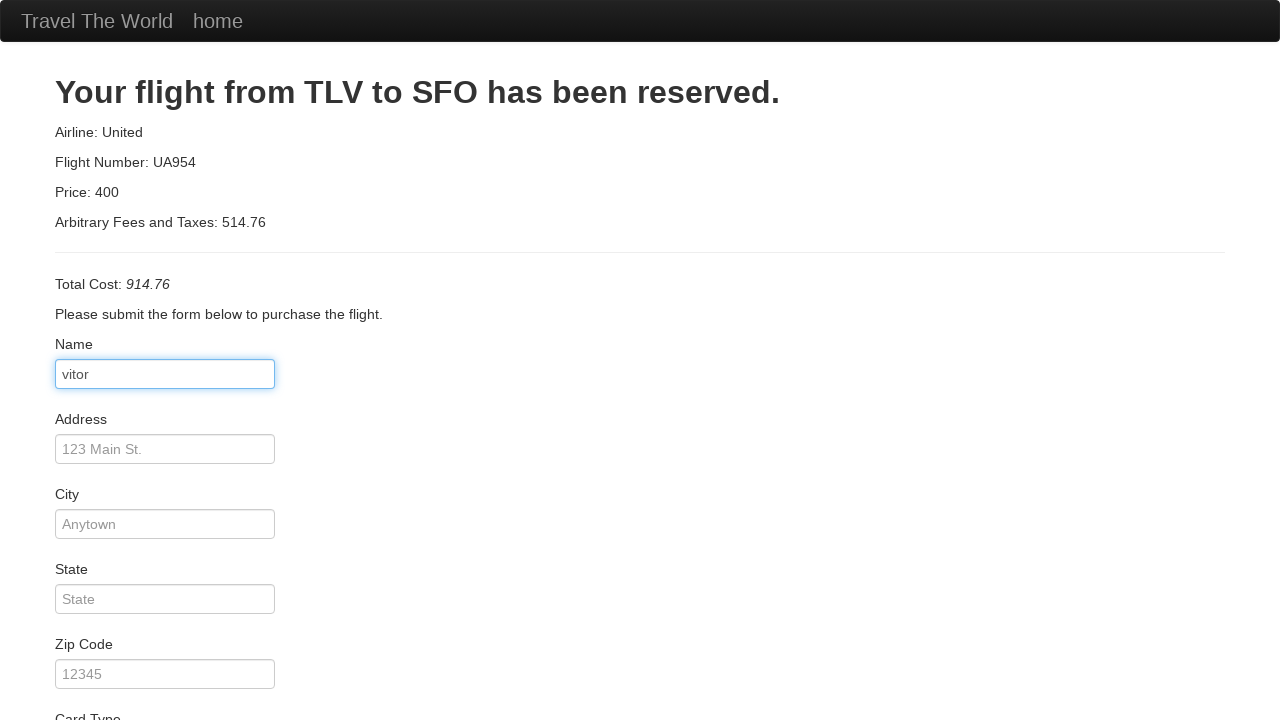

Clicked address field at (165, 449) on #address
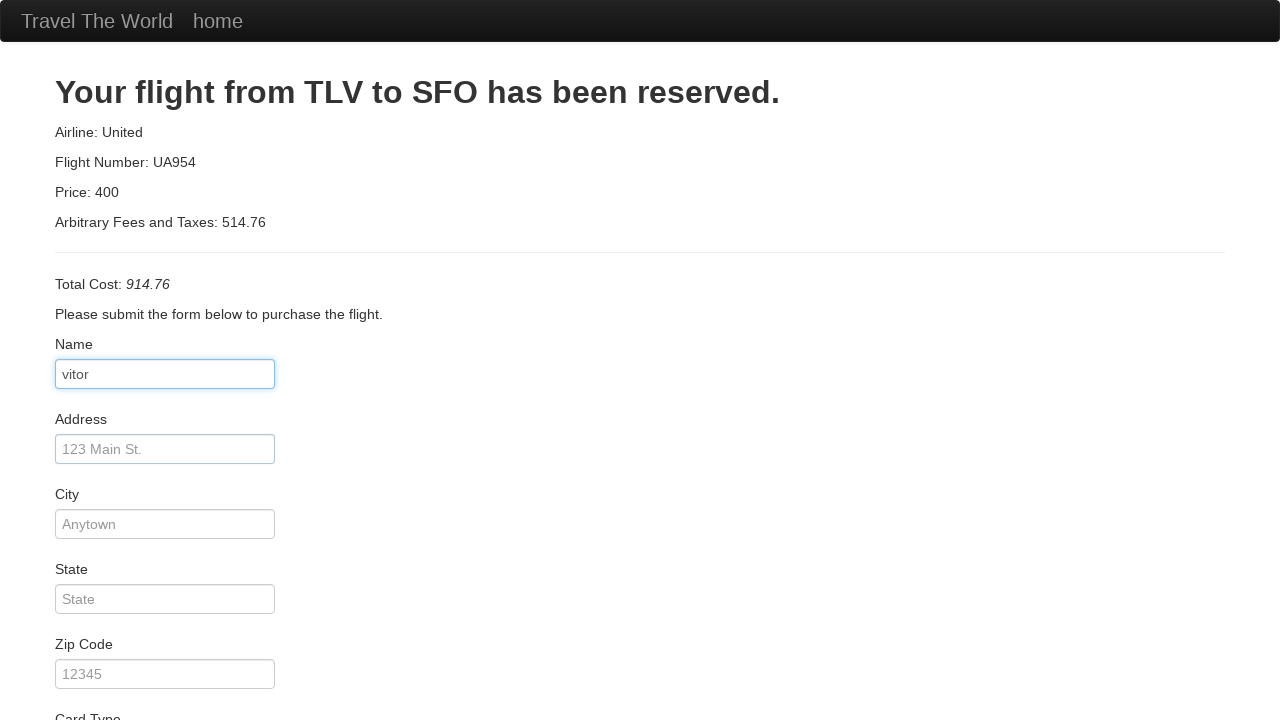

Entered address 'rua mamao' on #address
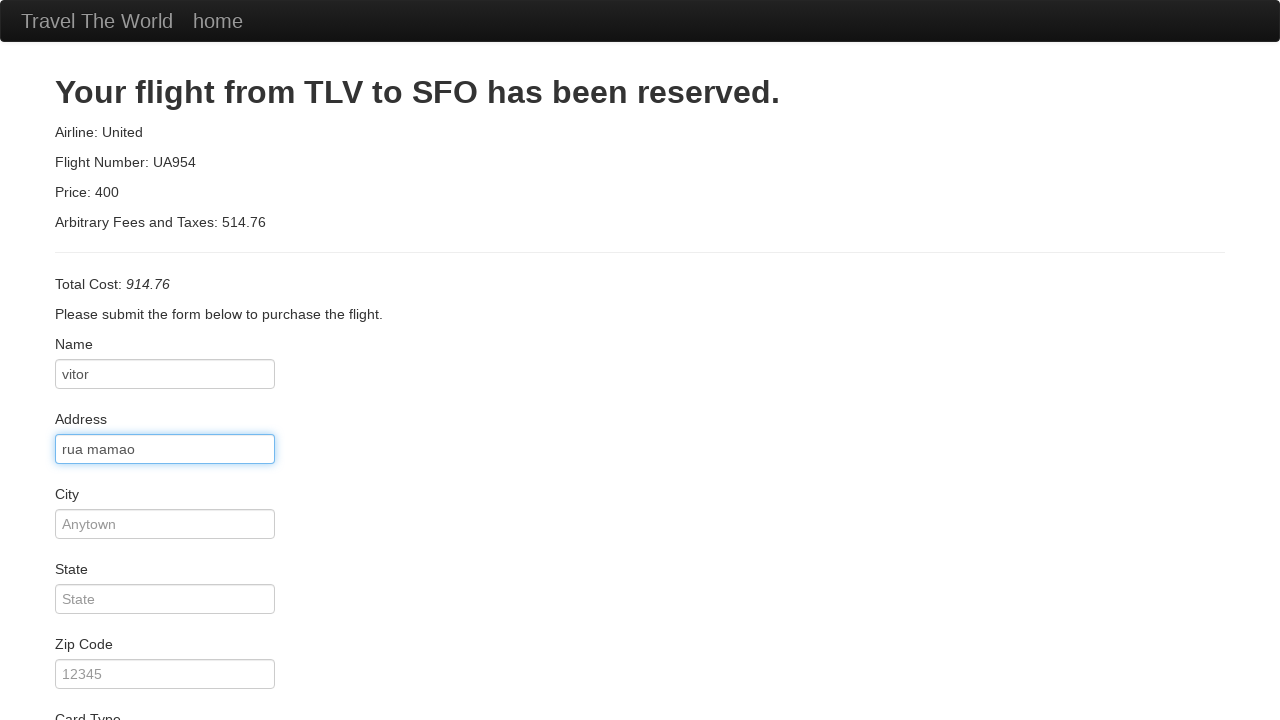

Clicked city field at (165, 524) on #city
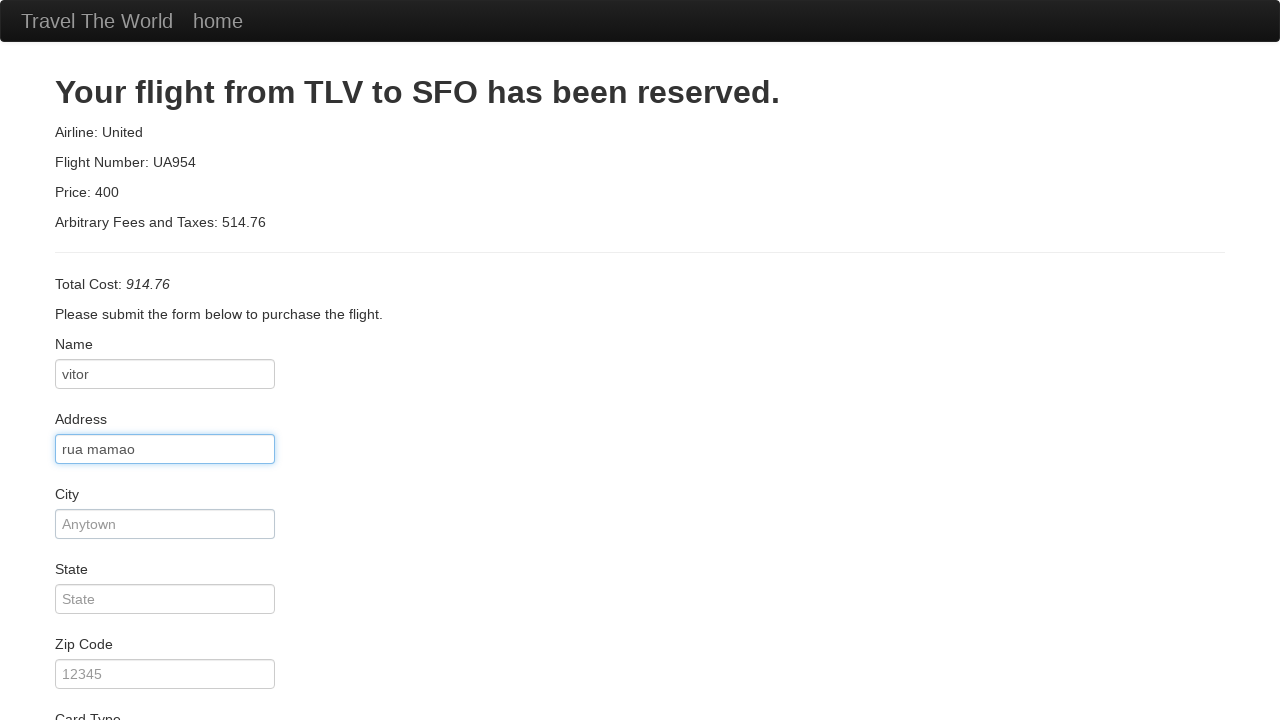

Entered city 'São Paulo' on #city
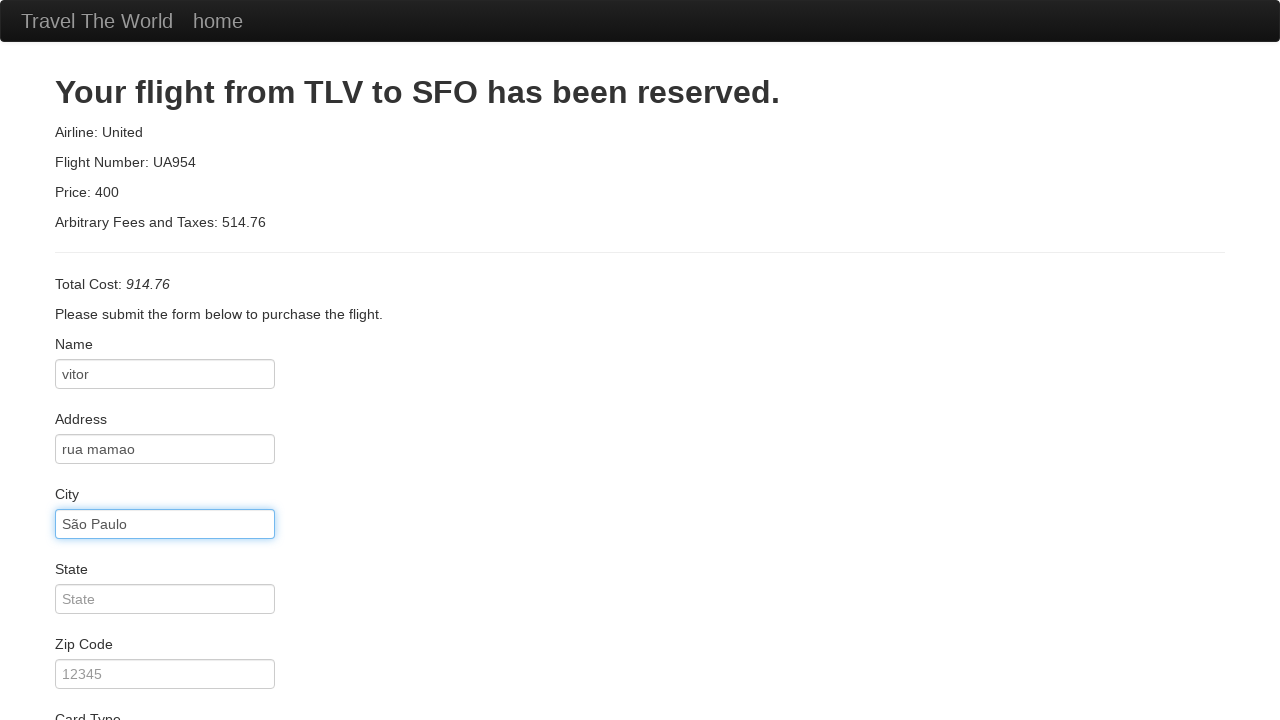

Clicked card type dropdown at (165, 360) on #cardType
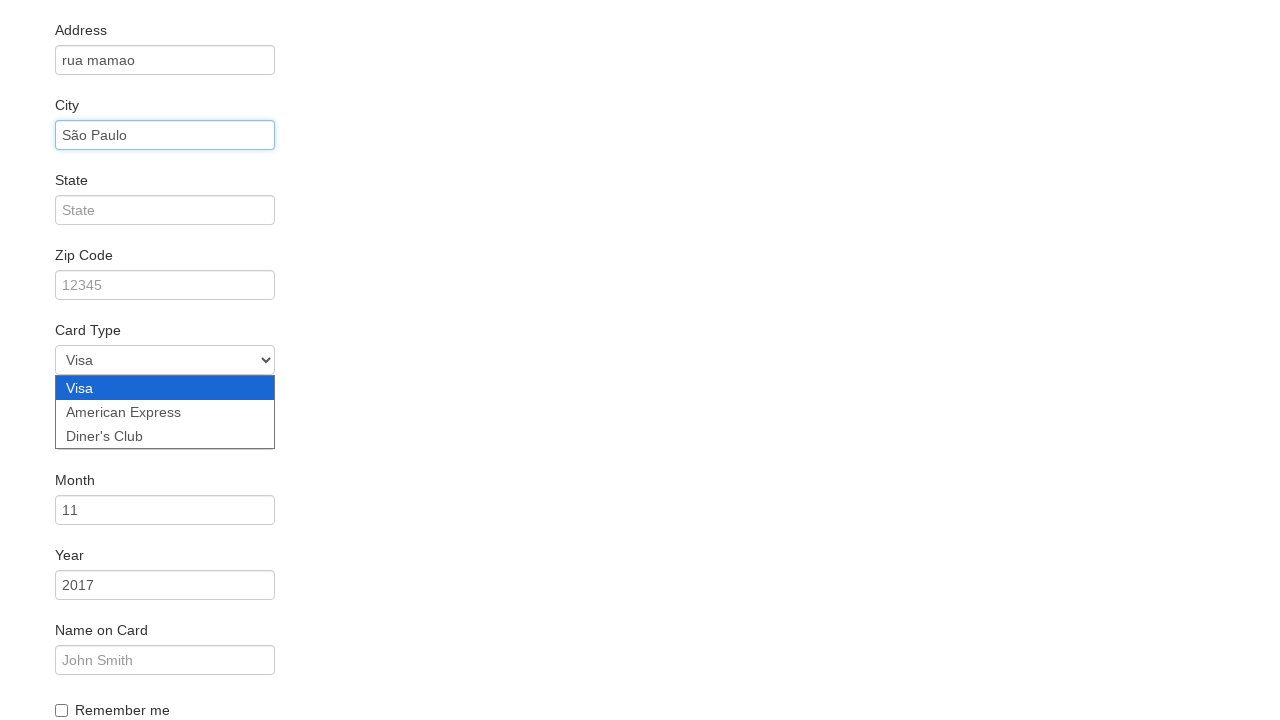

Selected American Express as card type on #cardType
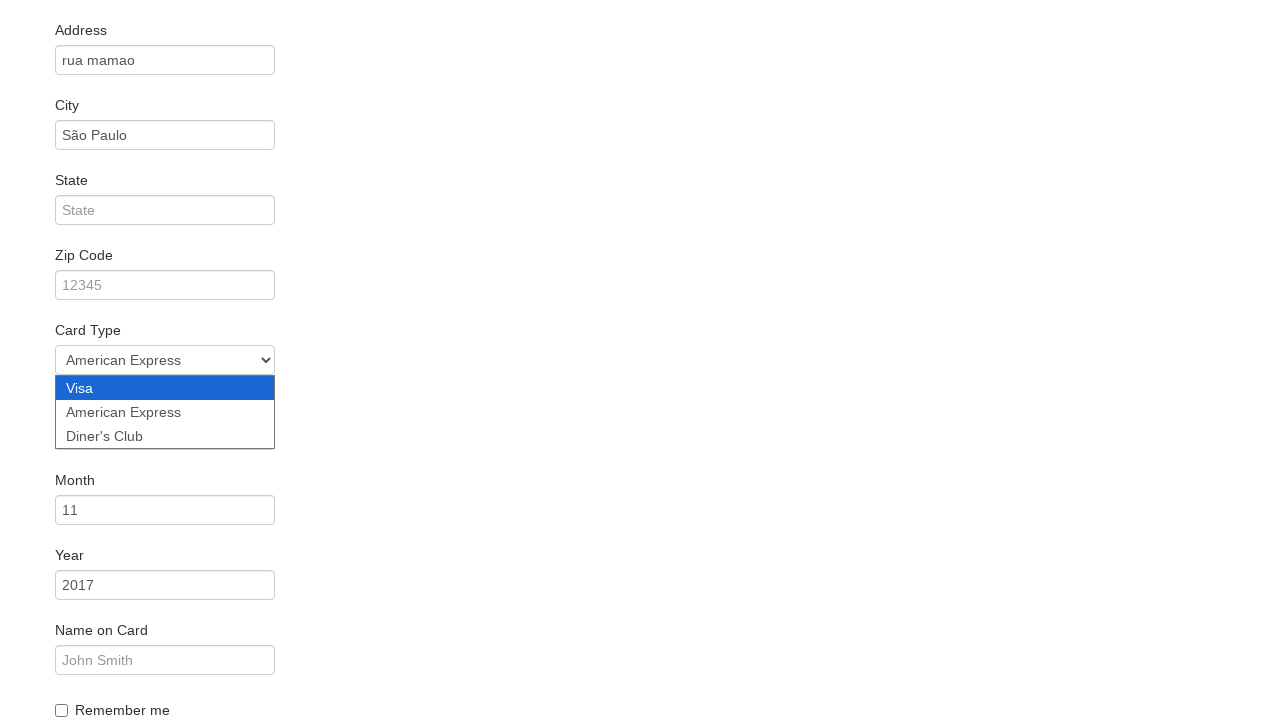

Checked Remember Me checkbox at (62, 710) on #rememberMe
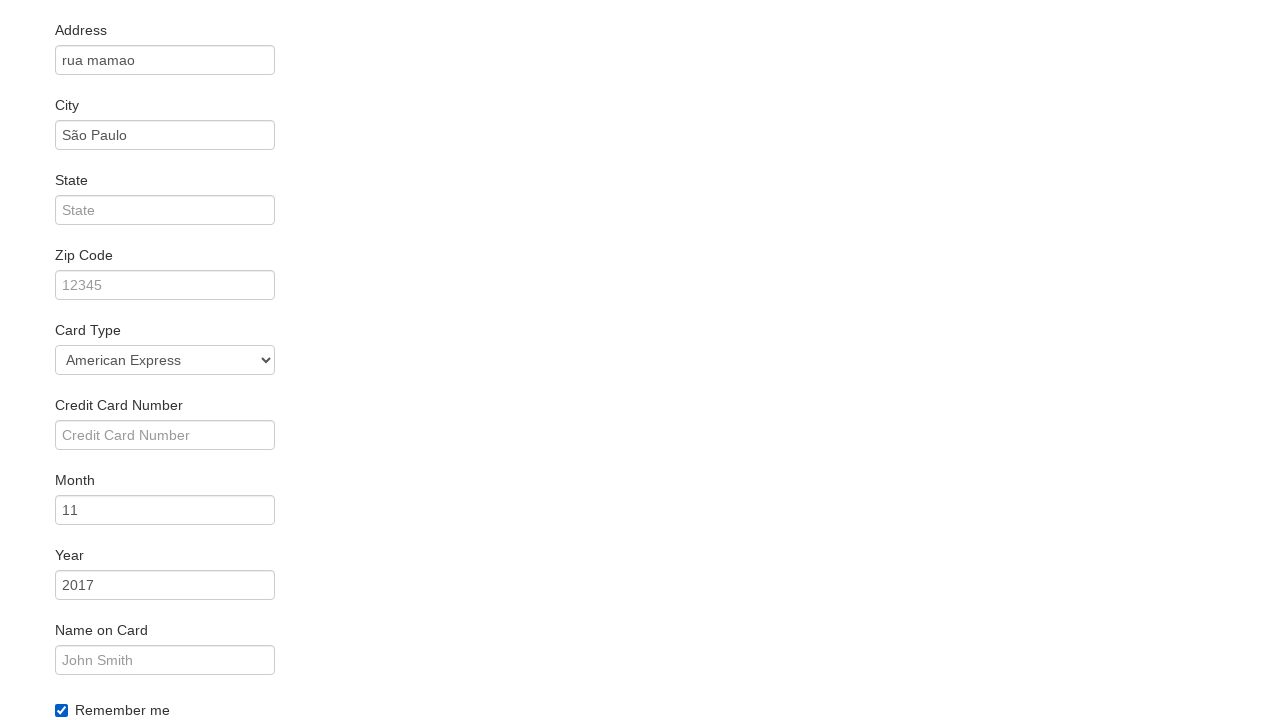

Clicked Purchase Flight button at (118, 685) on .btn-primary
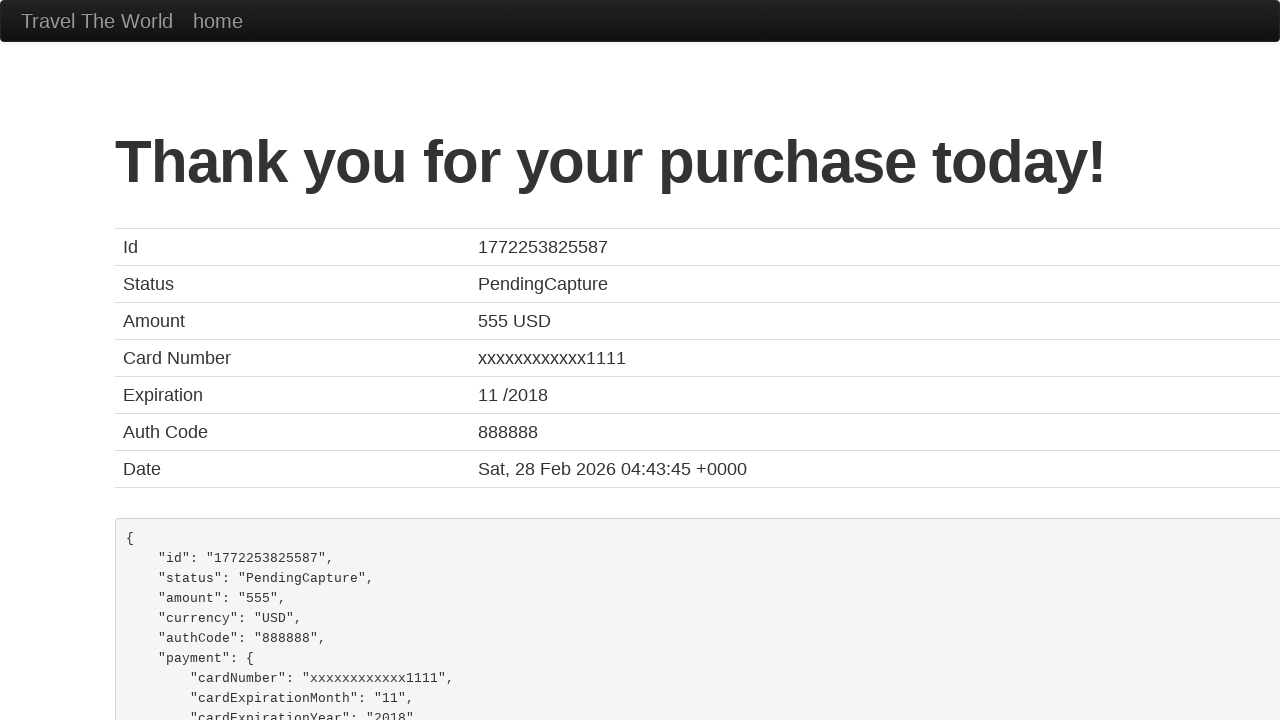

Flight booking confirmation page loaded successfully
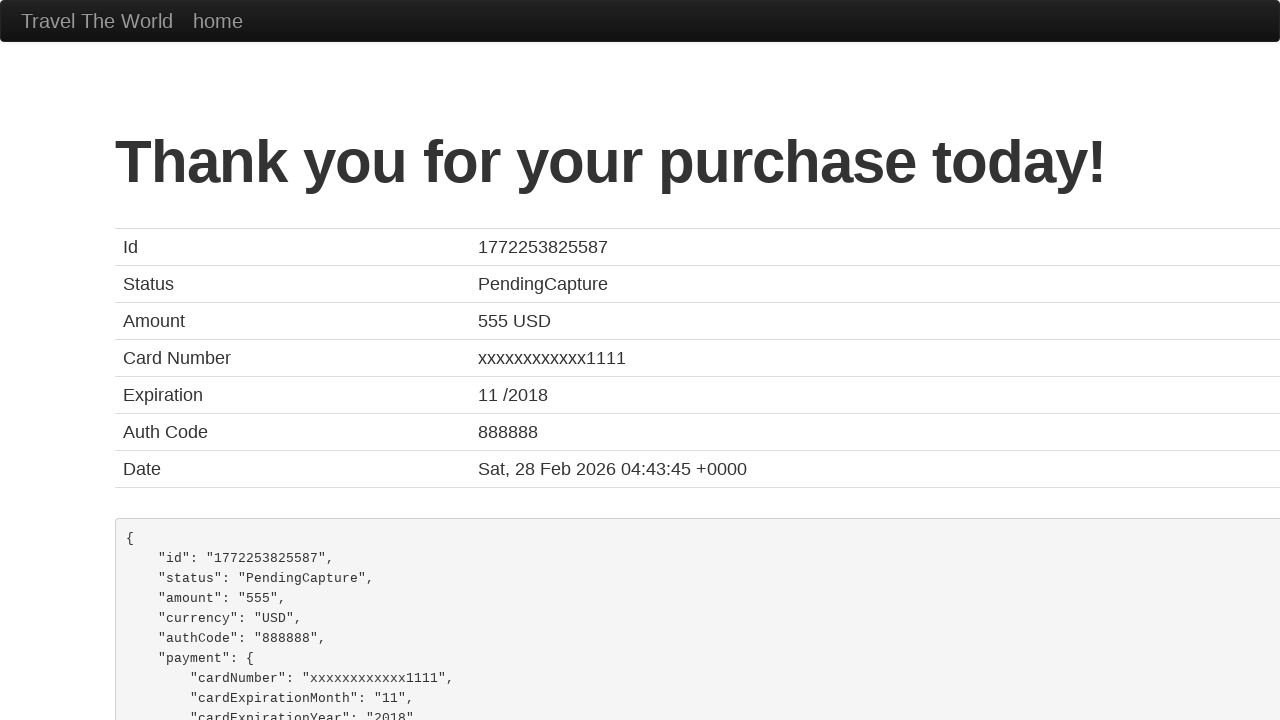

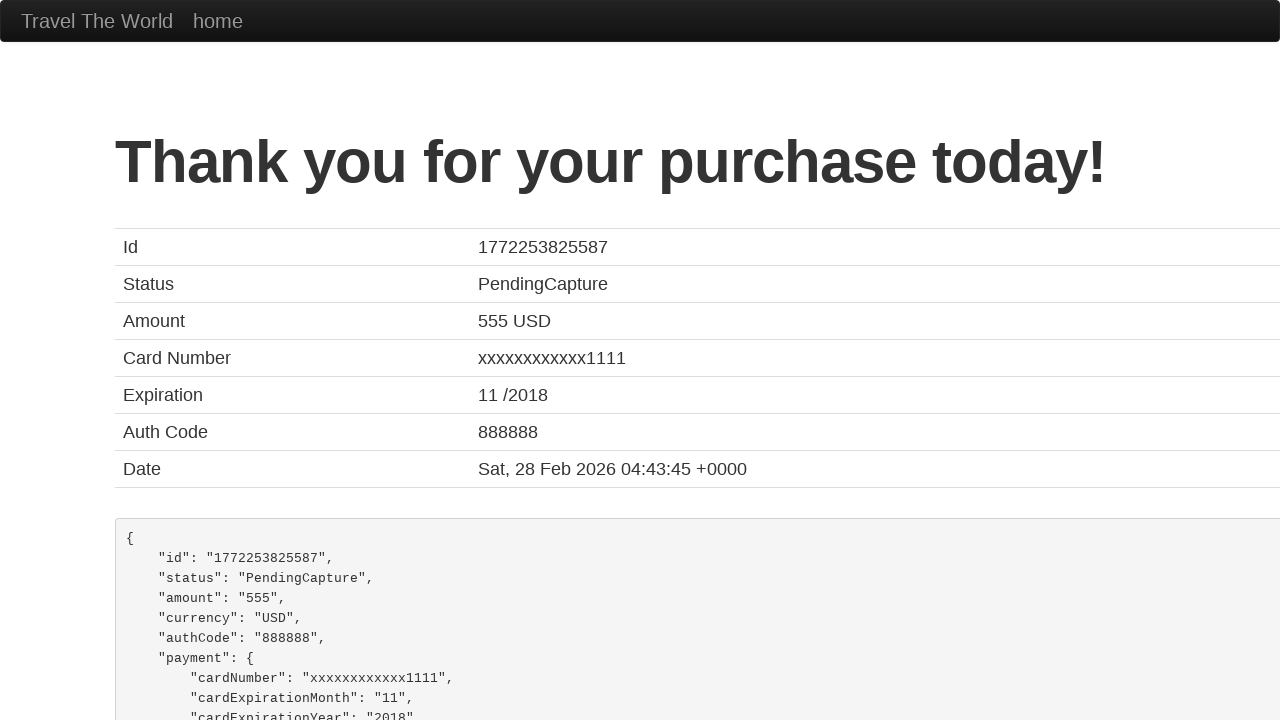